Tests the sign up functionality by attempting to register a new user account

Starting URL: https://www.demoblaze.com/index.html

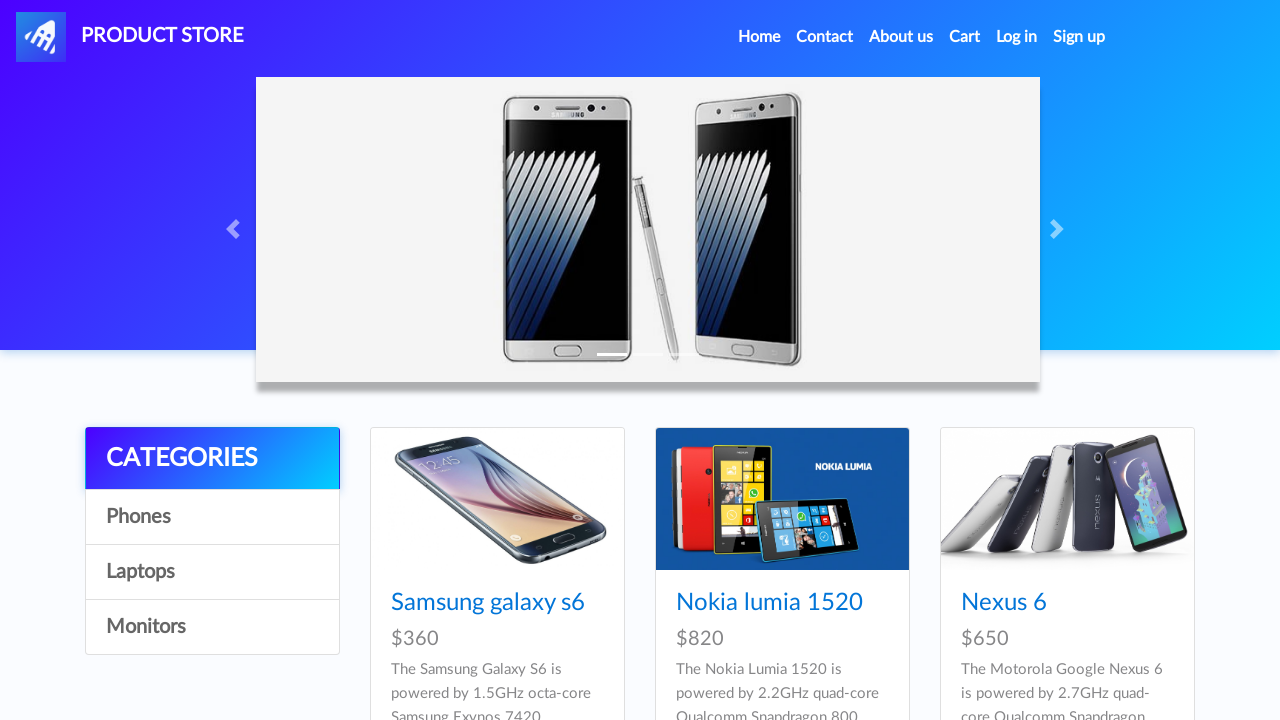

Clicked Sign up button at (1079, 37) on #signin2
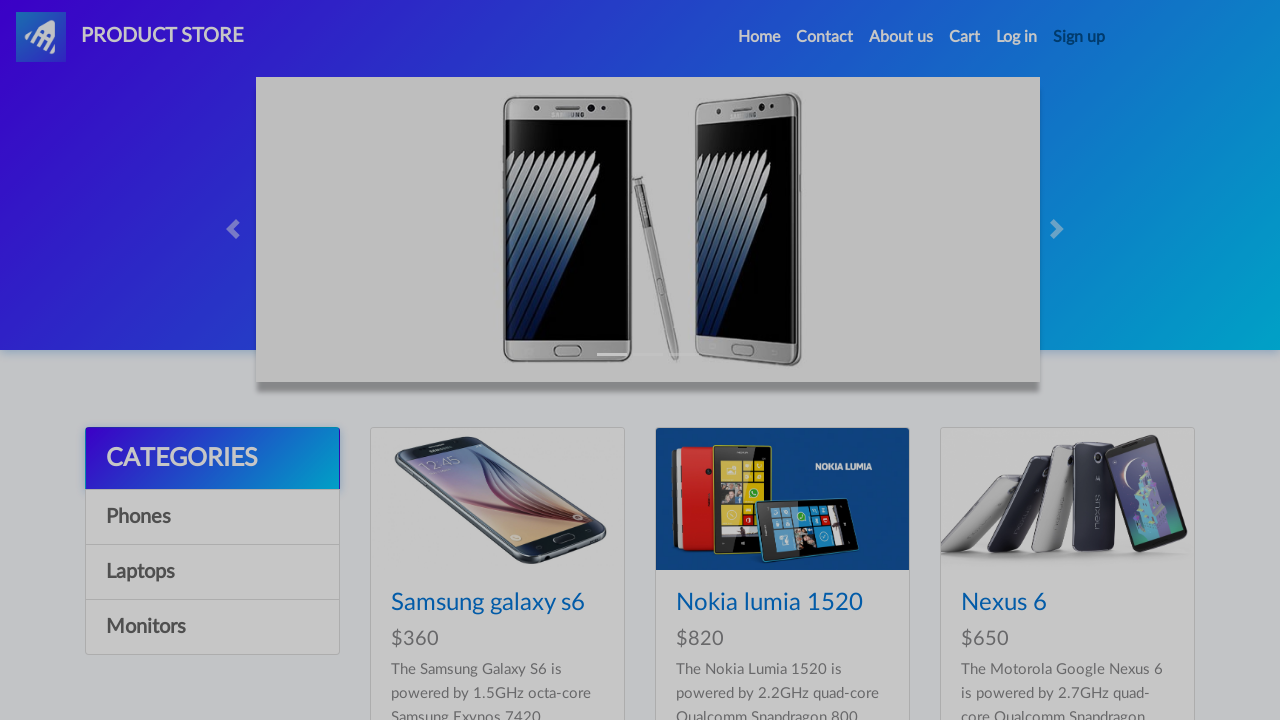

Filled sign up form with username 'testuser847392' on #sign-username
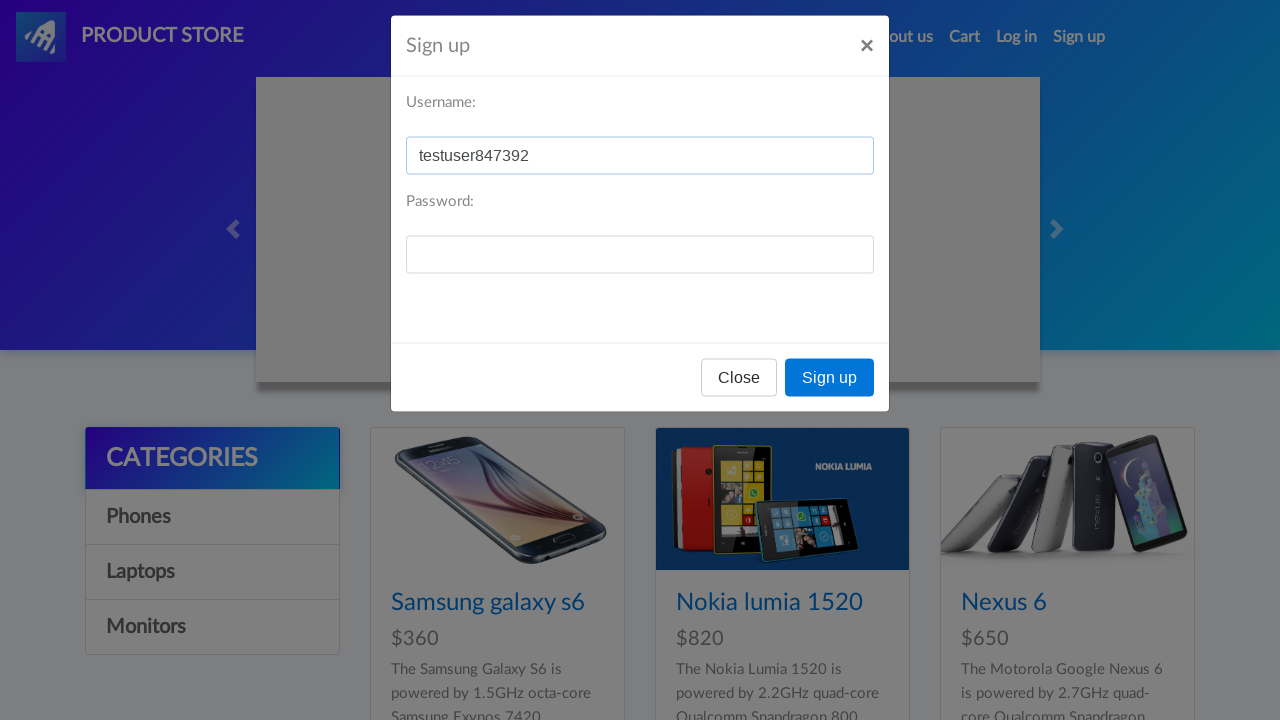

Filled sign up form with password 'testpass123' on #sign-password
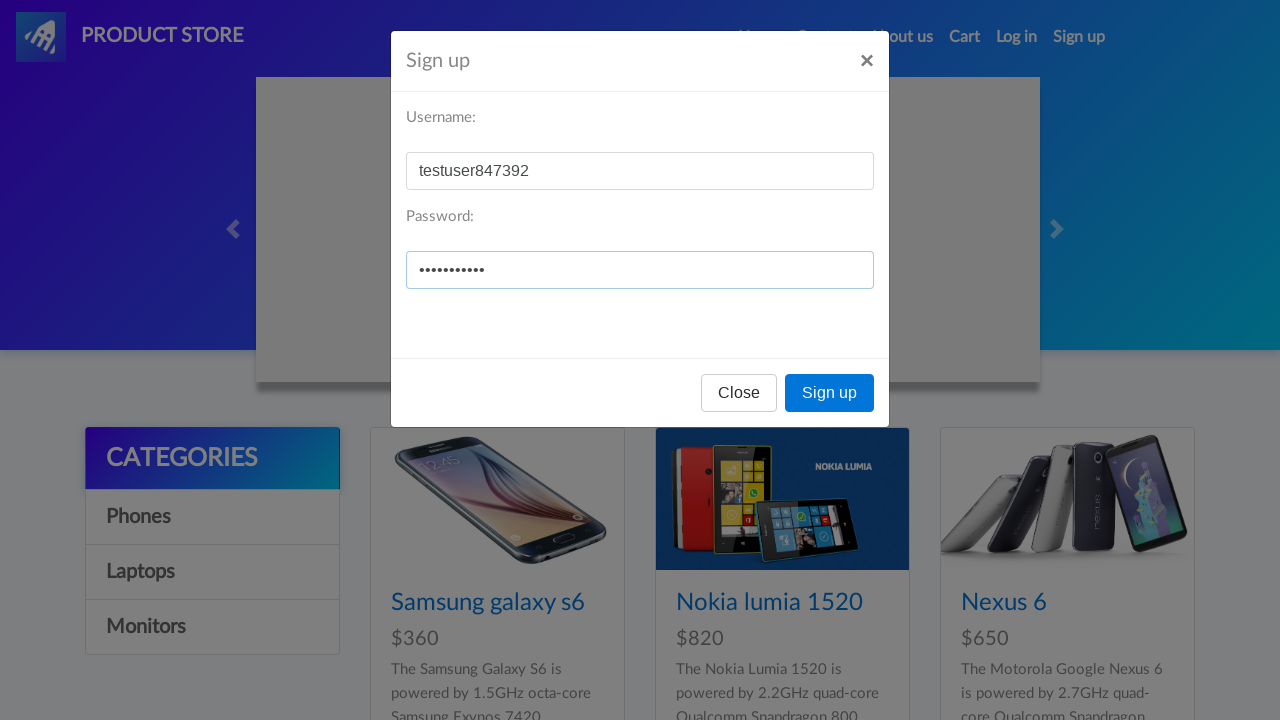

Clicked submit button to register new account at (830, 393) on css=#signInModal .btn-primary
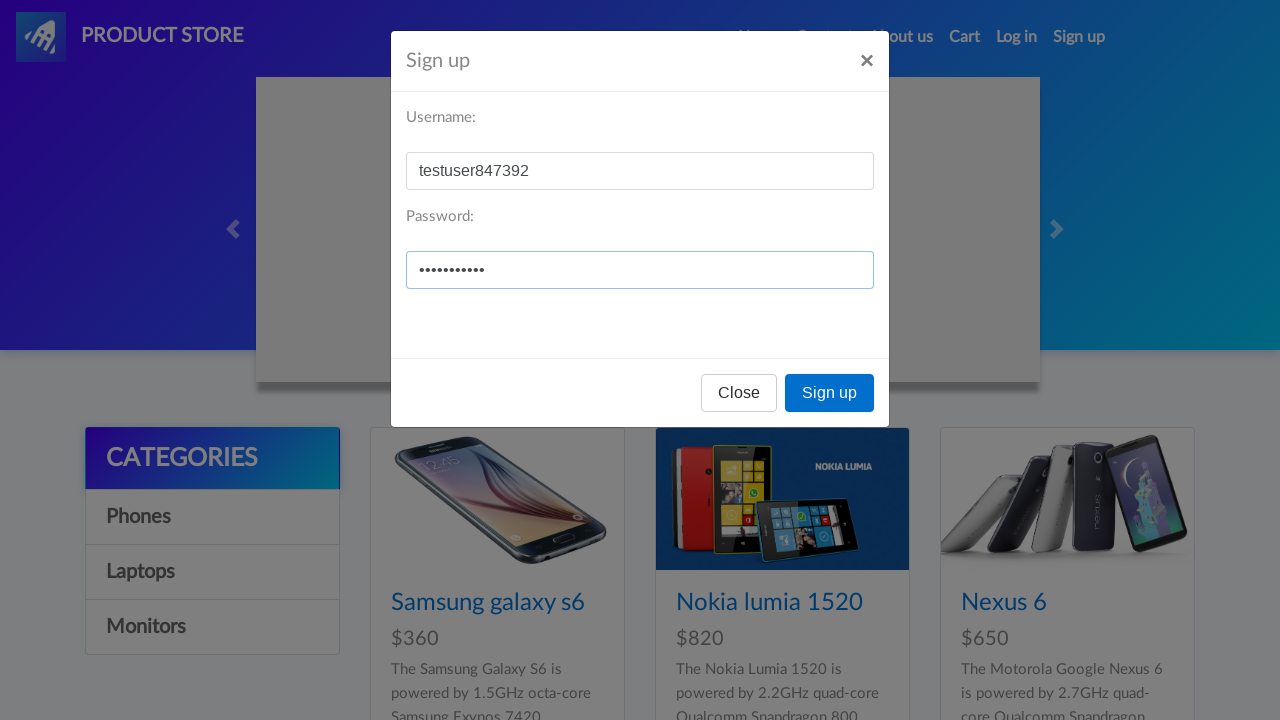

Set up dialog handler to accept alerts
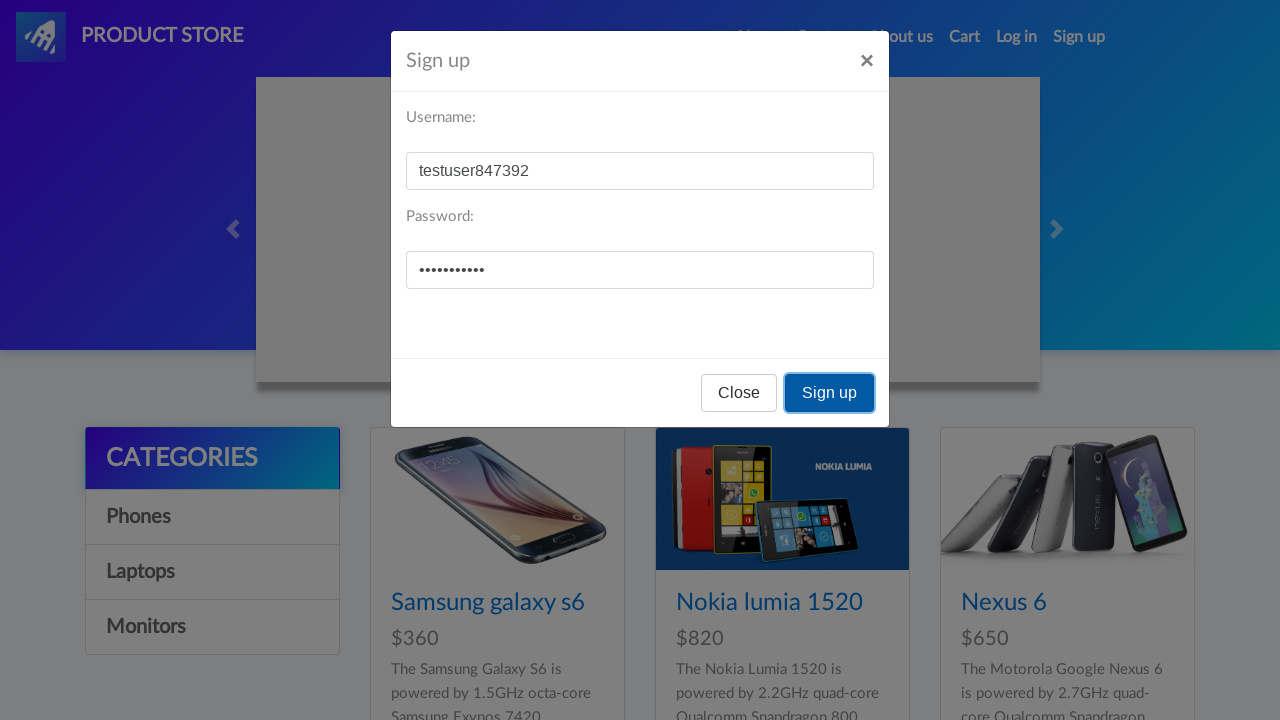

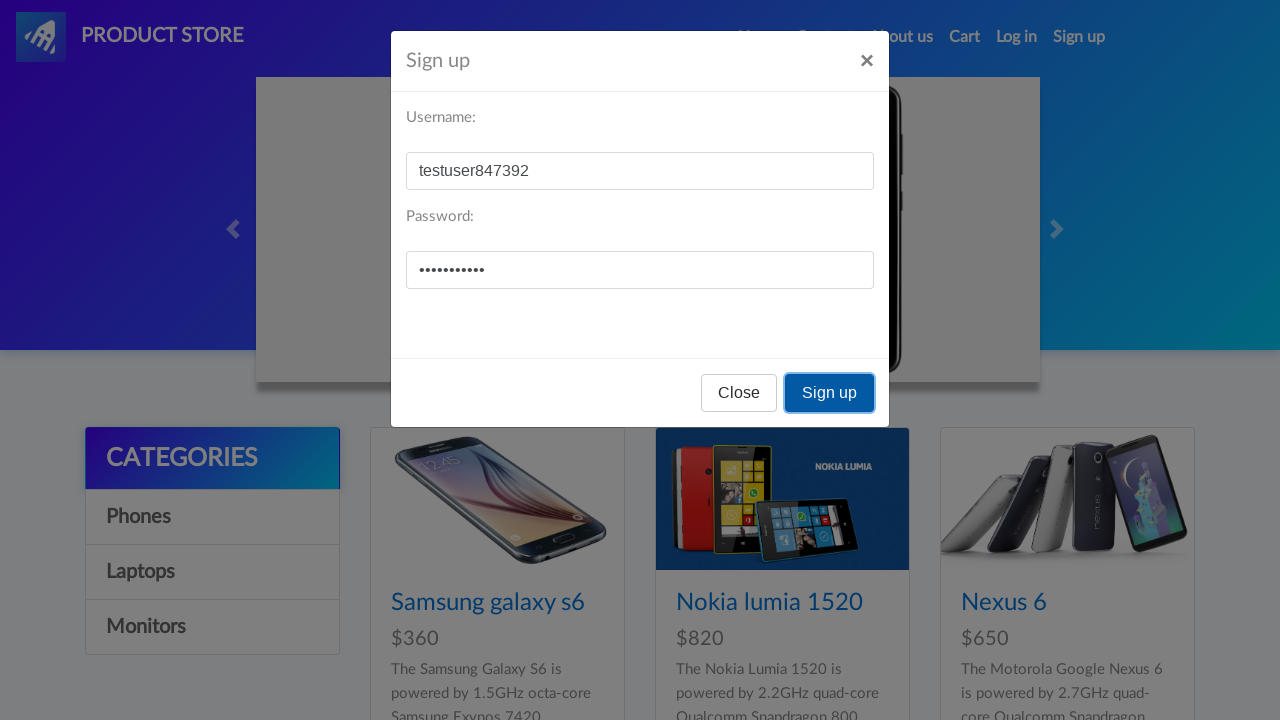